Tests adding product to basket and reviewing basket contents

Starting URL: https://practice.automationtesting.in/shop/

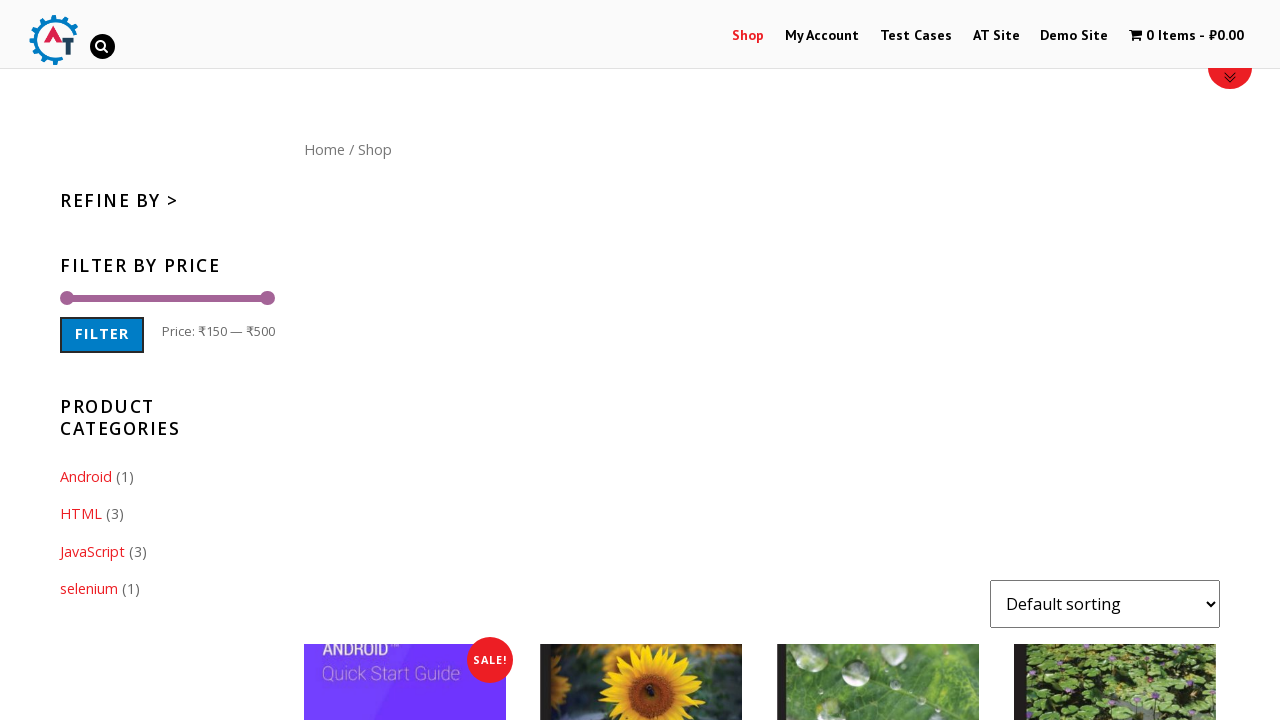

Clicked on 'Android Quick Start Guide' product at (405, 361) on xpath=//*[@id="content"]/ul/li[1]/a[1]/h3
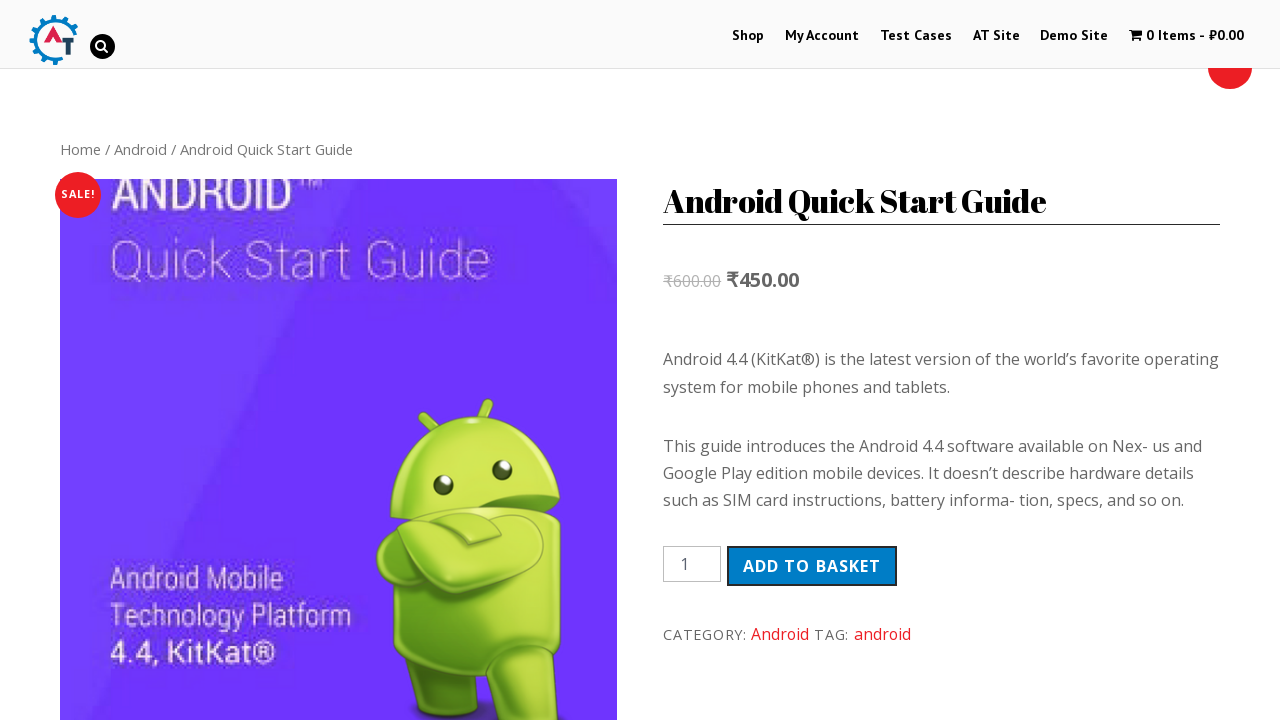

Clicked 'Add to basket' button at (812, 566) on xpath=//*[@id="product-169"]/div[2]/form/button
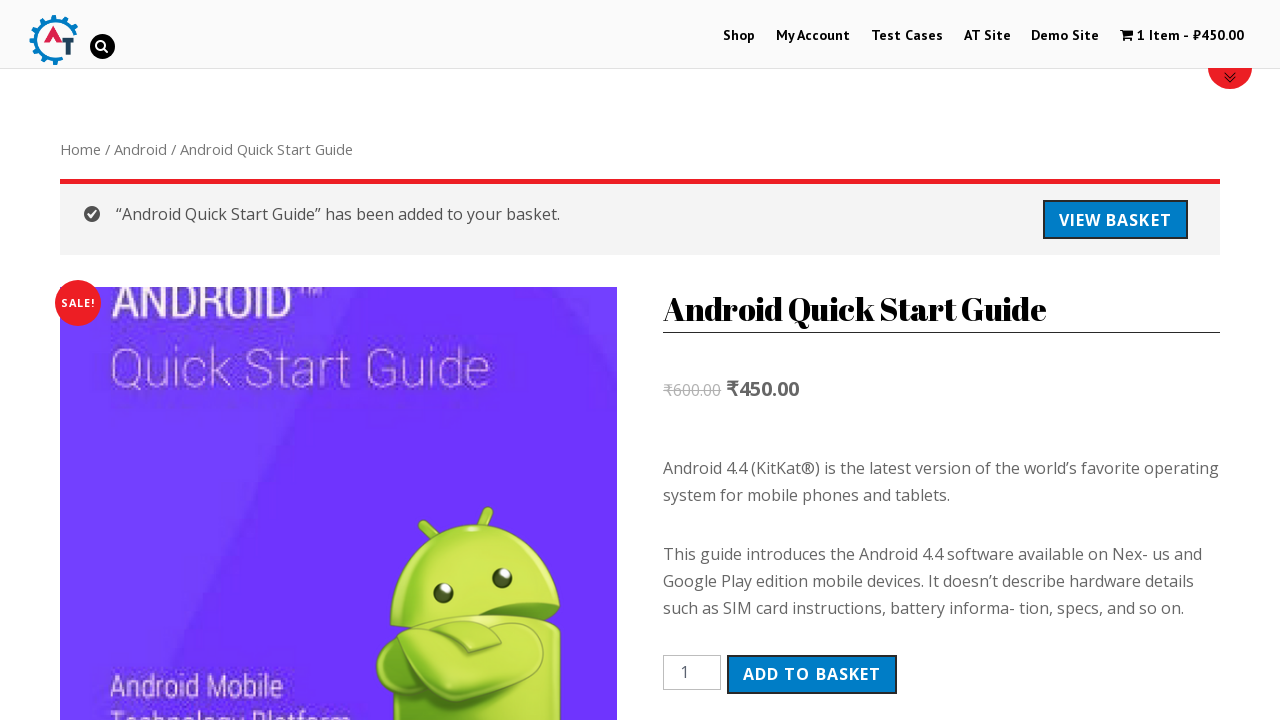

Waited 2 seconds for basket to update
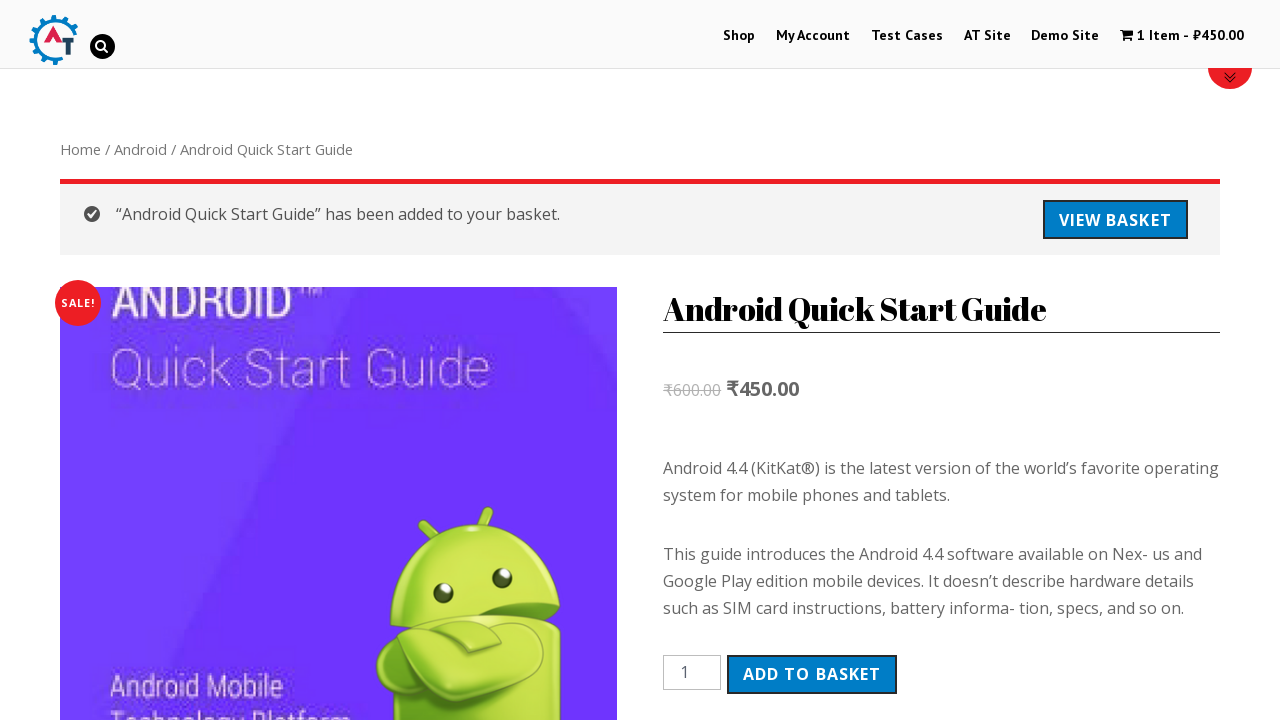

Clicked on basket icon to view cart at (1182, 36) on xpath=//*[@id="wpmenucartli"]/a
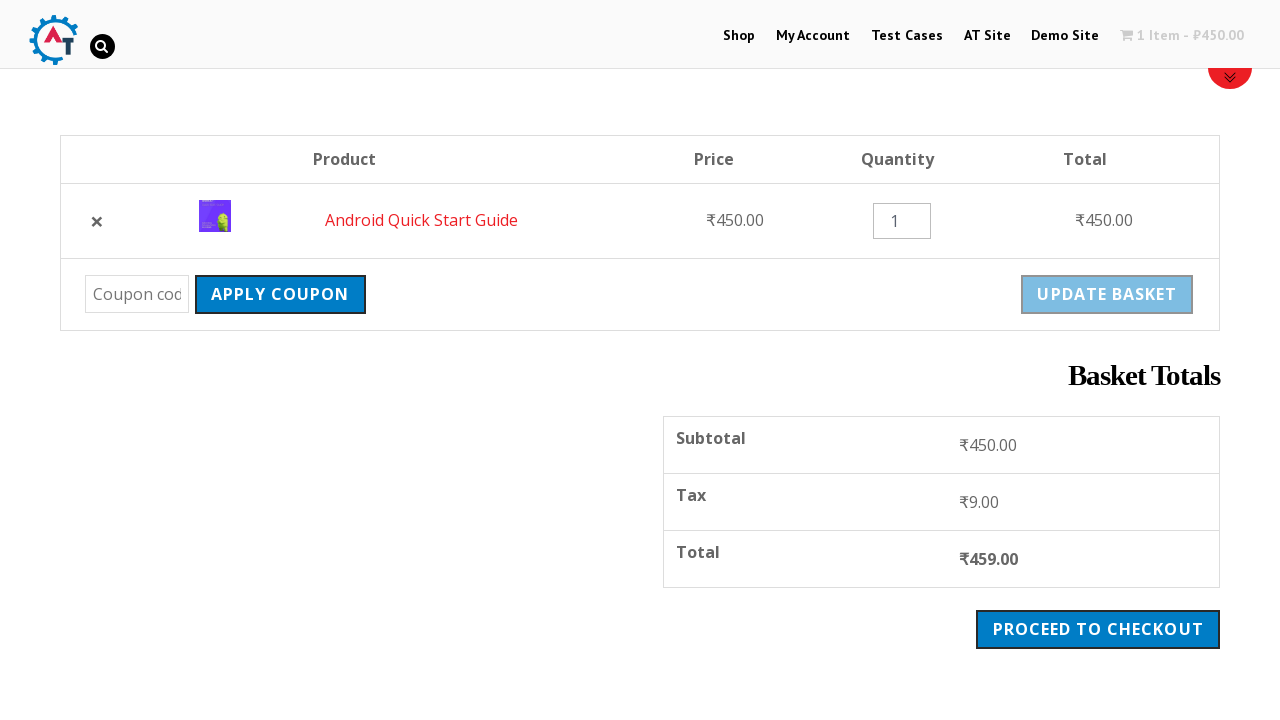

Retrieved product value from basket
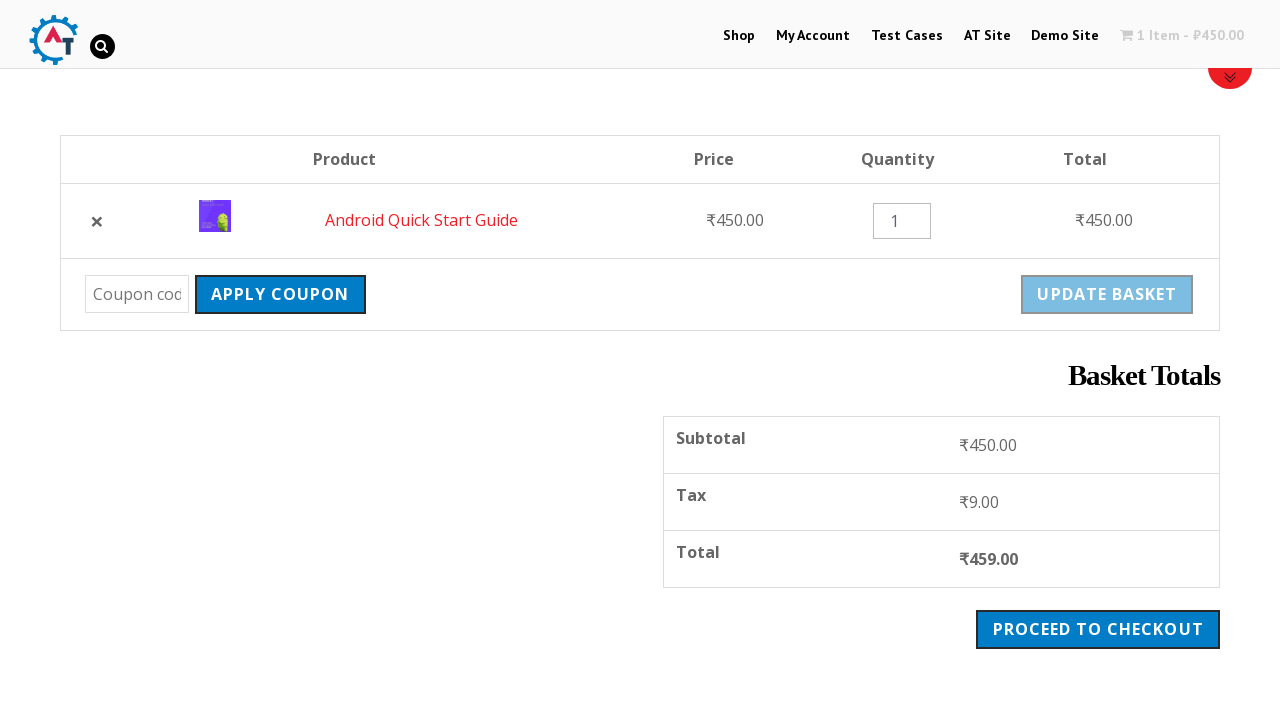

Verified product value is ₹450.00
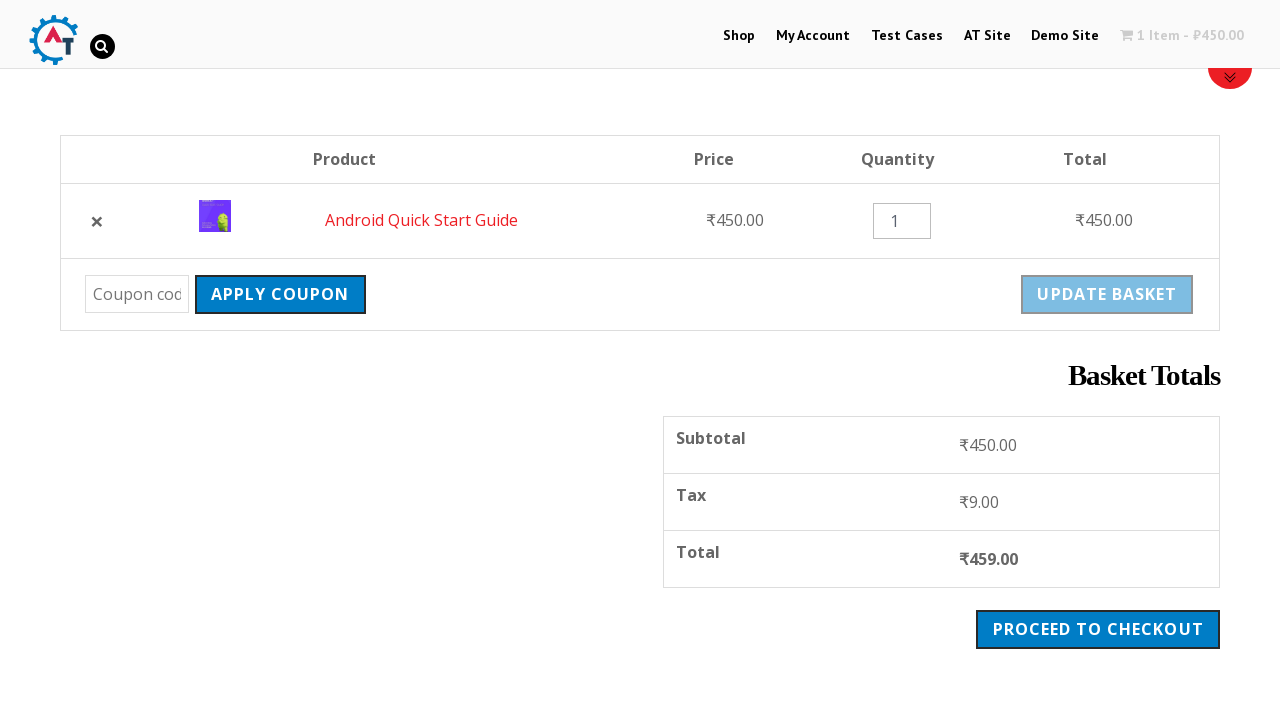

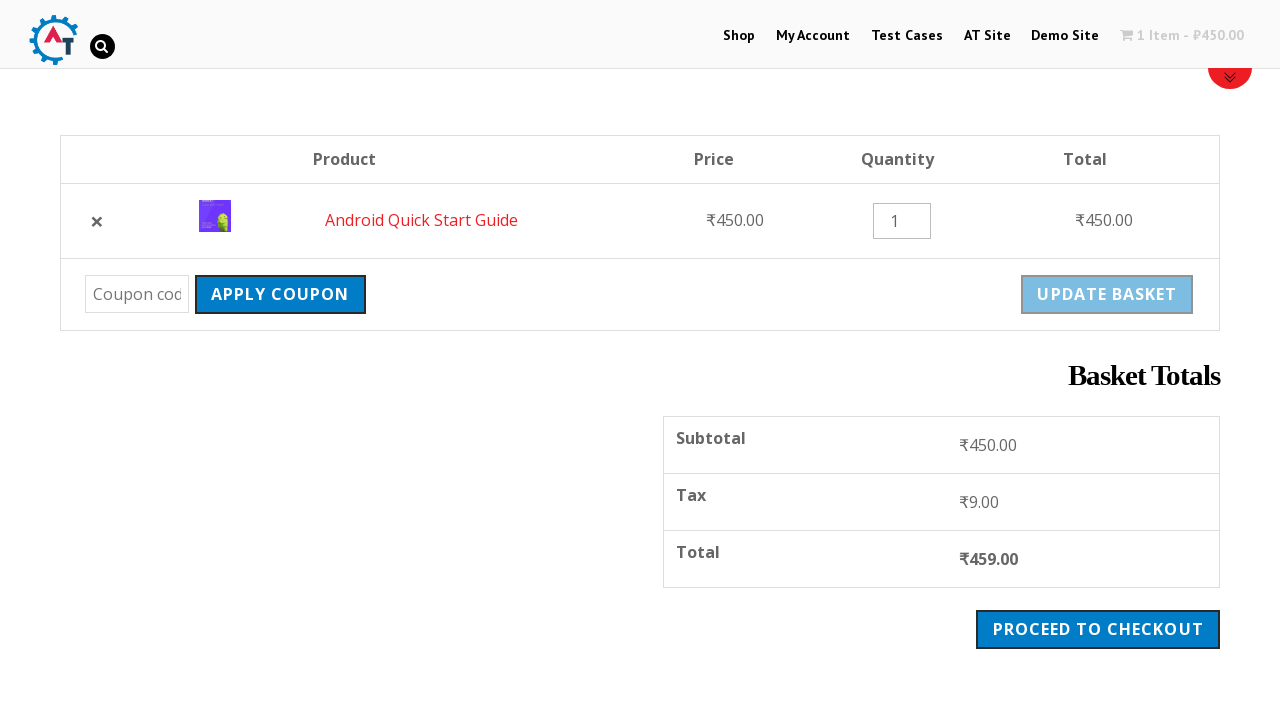